Navigates to Walmart homepage and maximizes the browser window

Starting URL: https://www.Walmart.com/

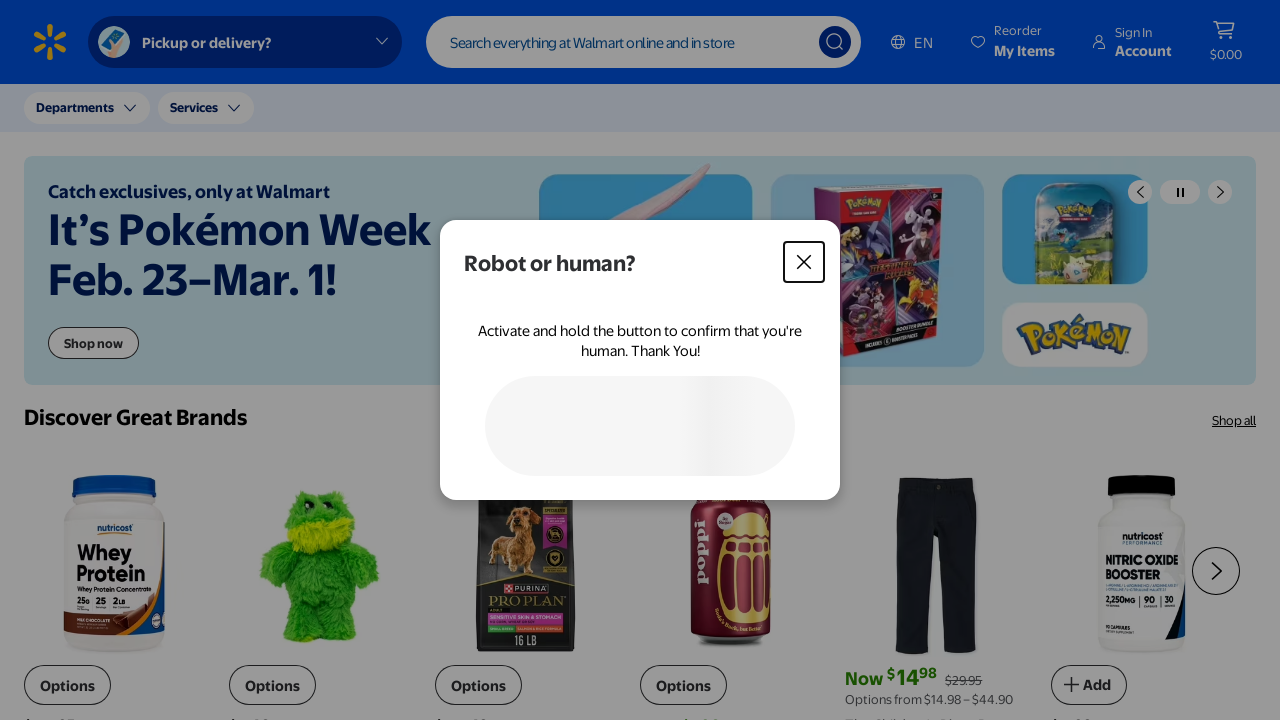

Waited for page to load - DOM content loaded
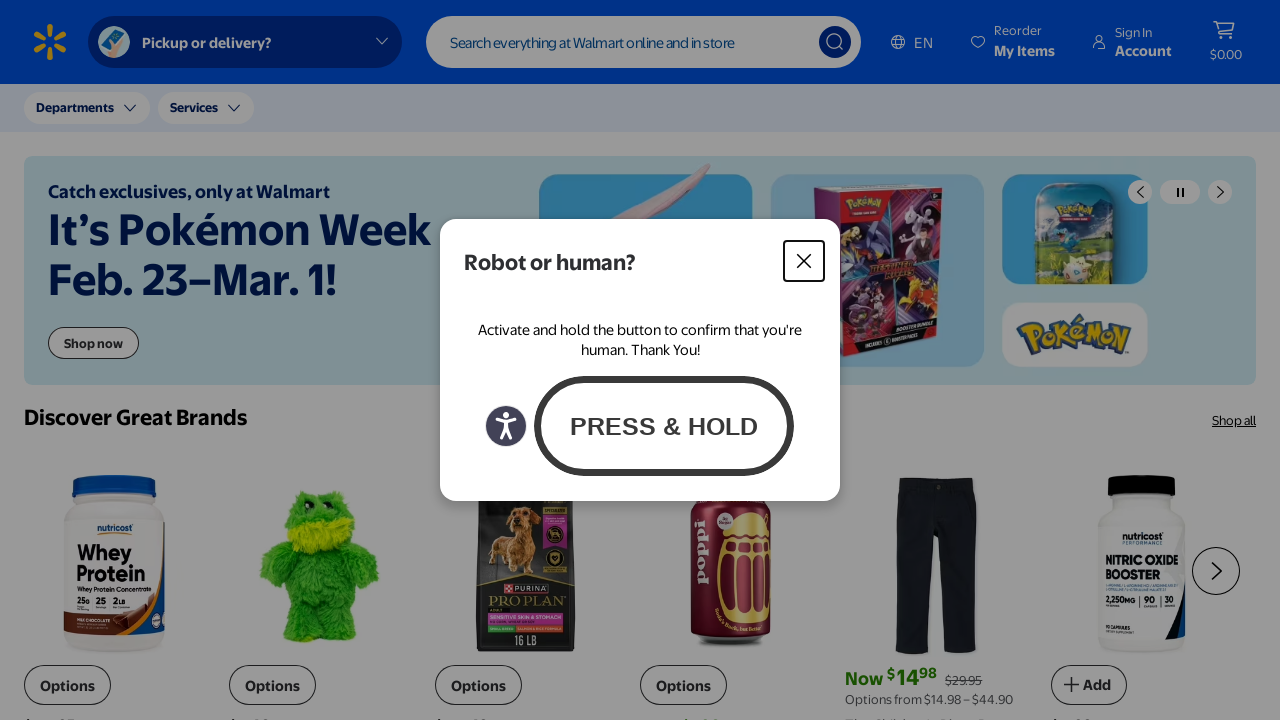

Maximized browser window to 1920x1080
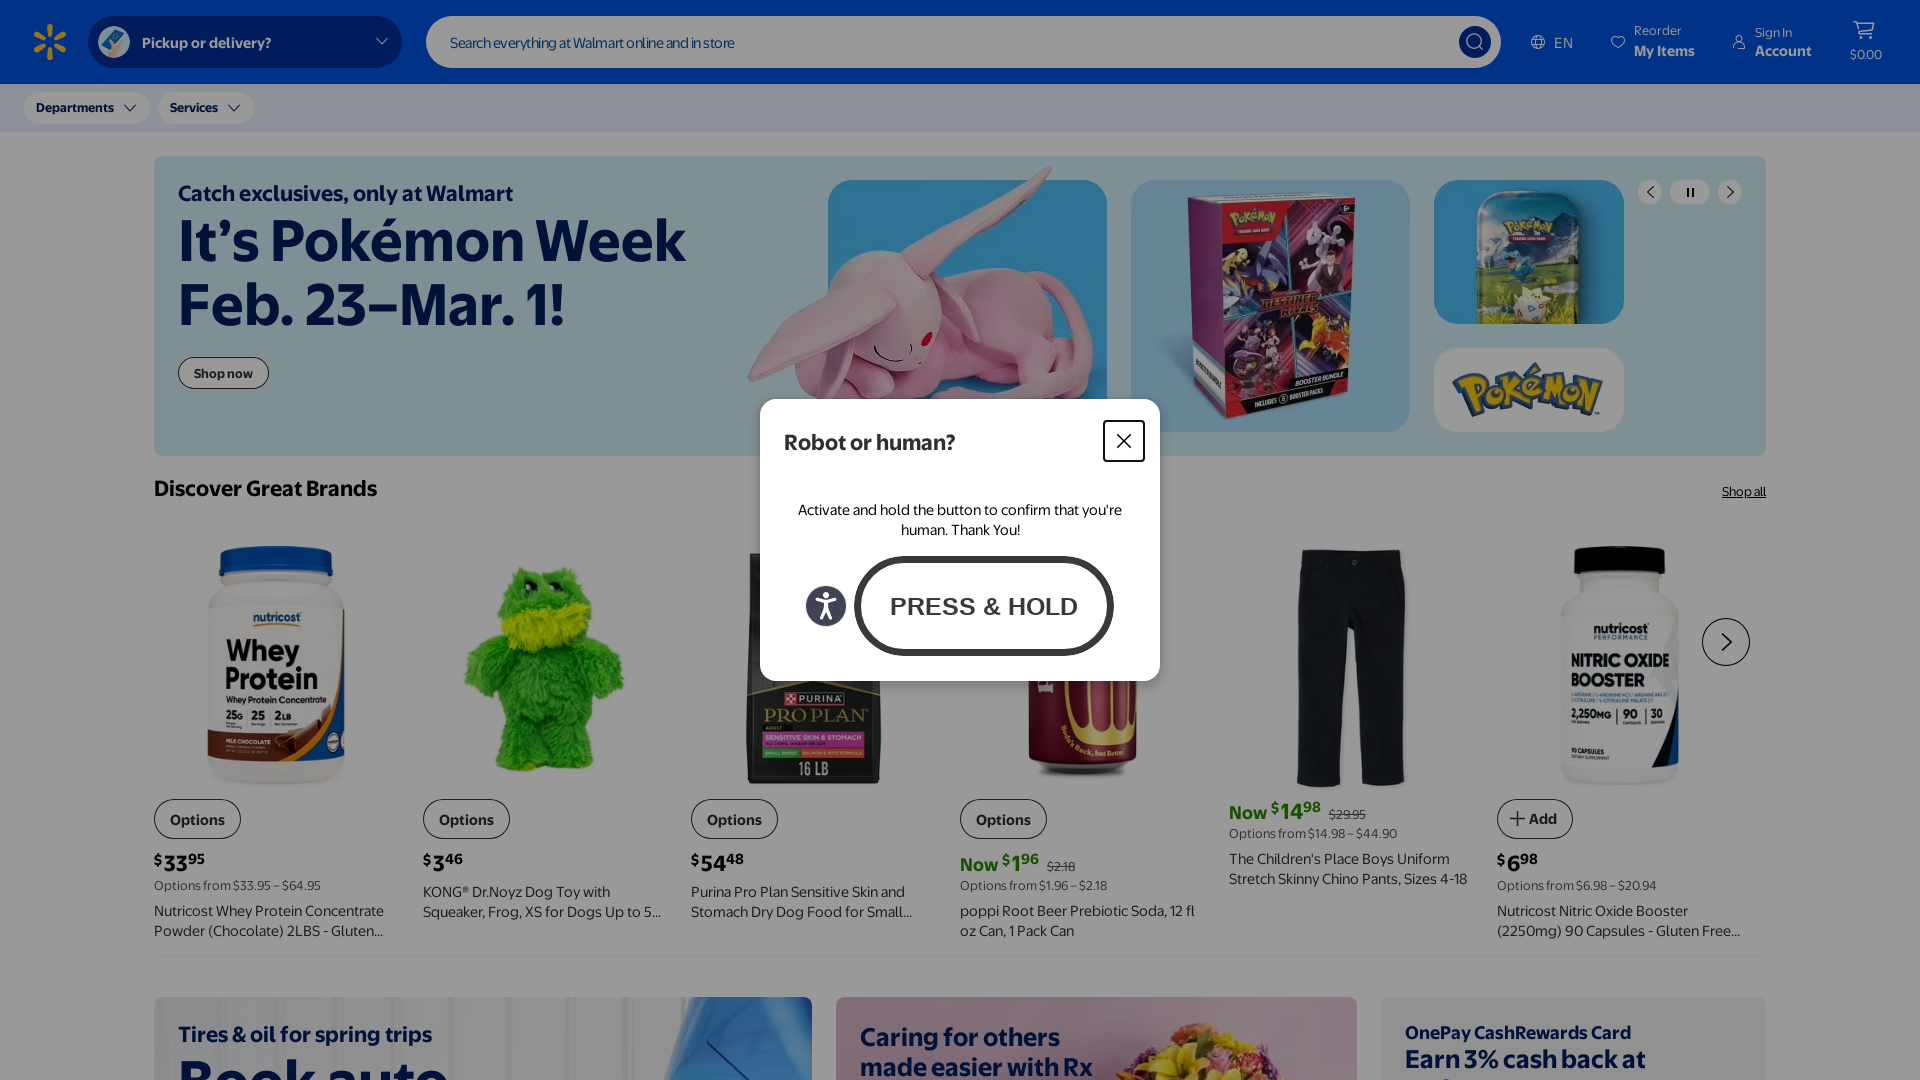

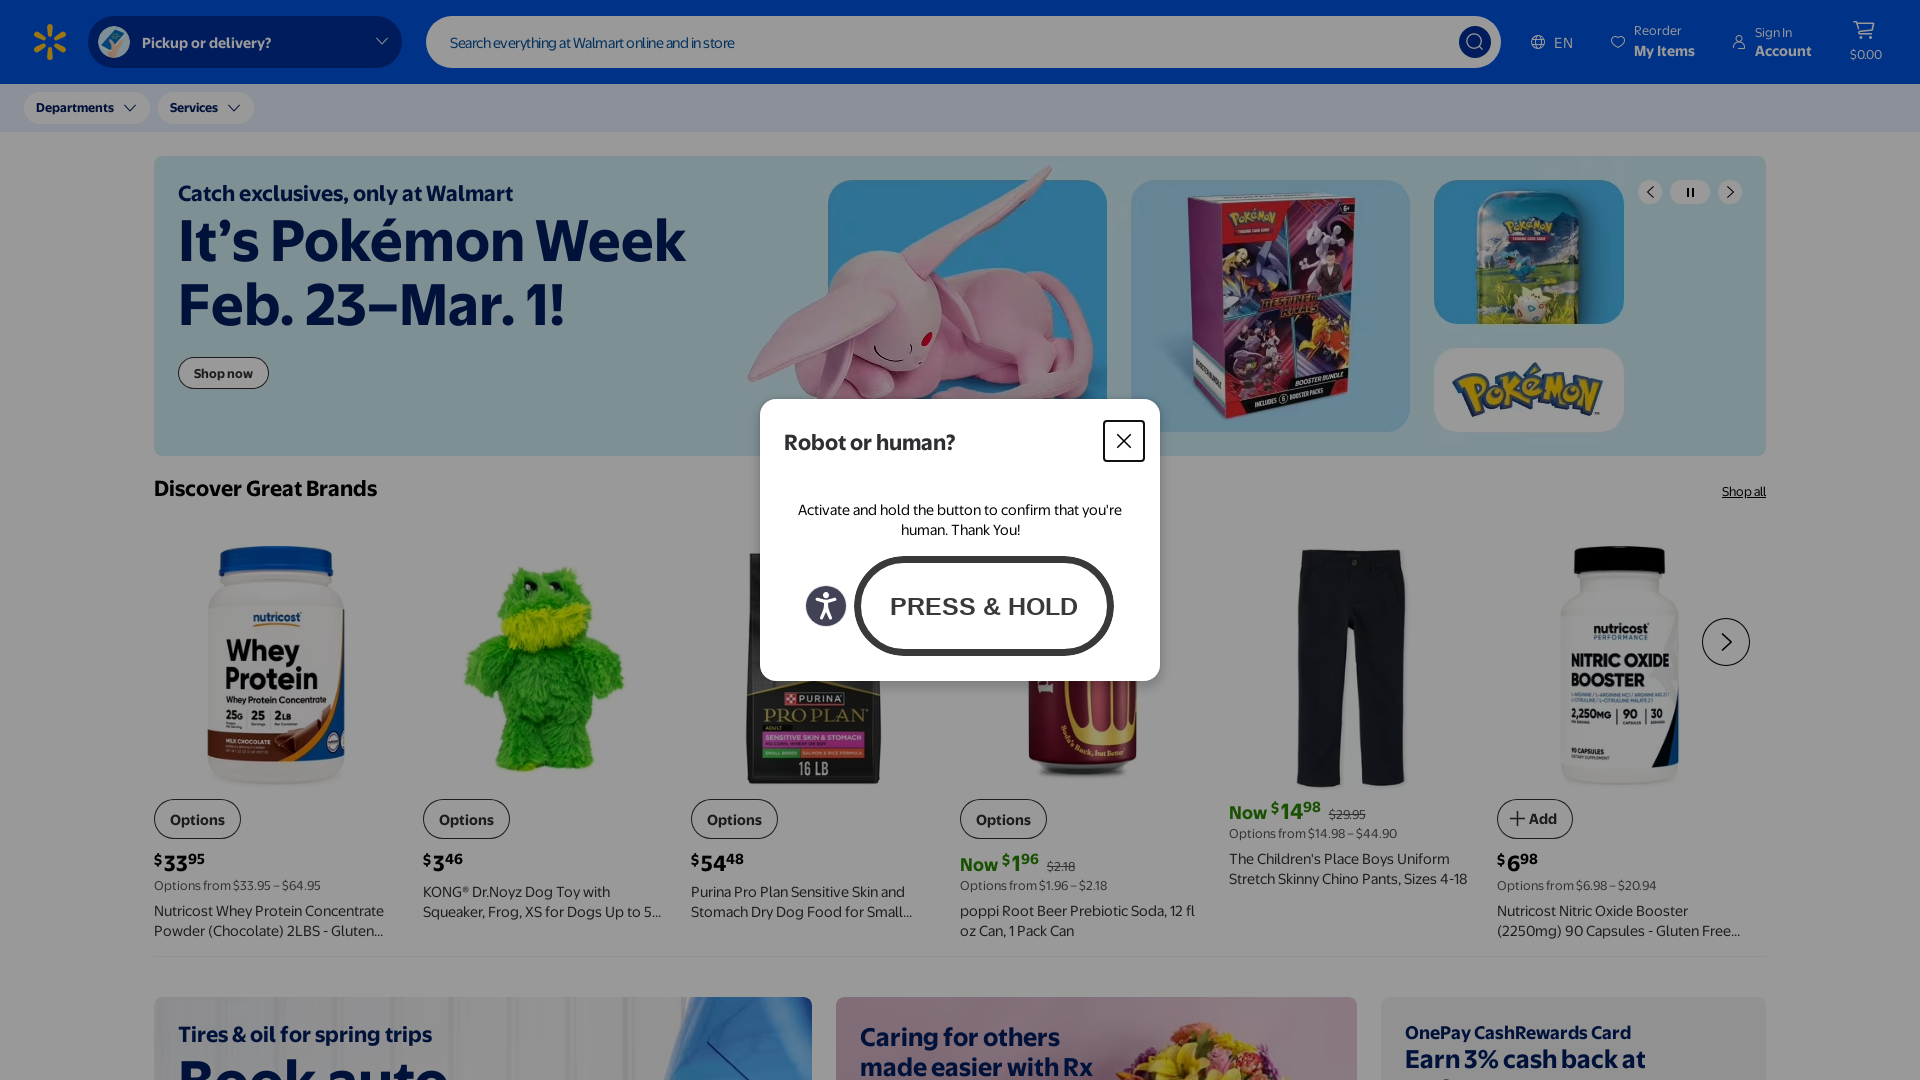